Tests dropdown selection with multiple strategies on a single-select dropdown, then interacts with a multi-select dropdown by selecting all options and then deselecting some.

Starting URL: https://demoqa.com/select-menu

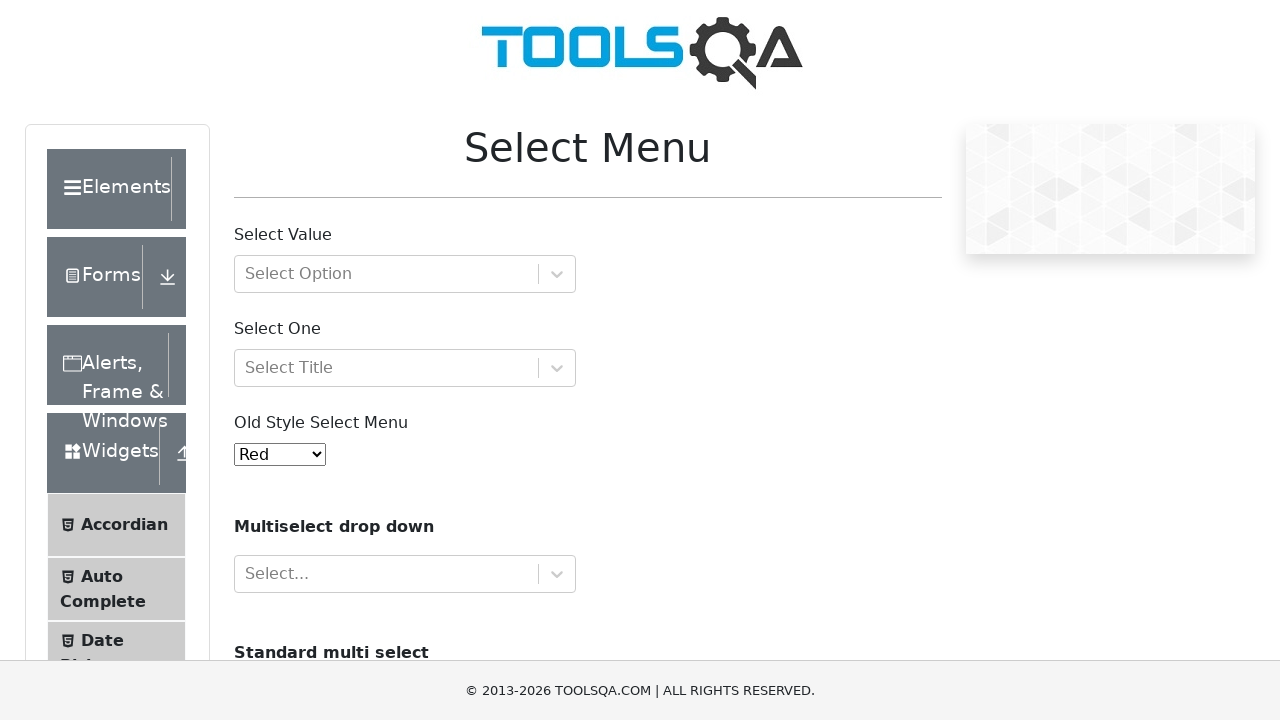

Selected 'Magenta' from old select menu by visible text on #oldSelectMenu
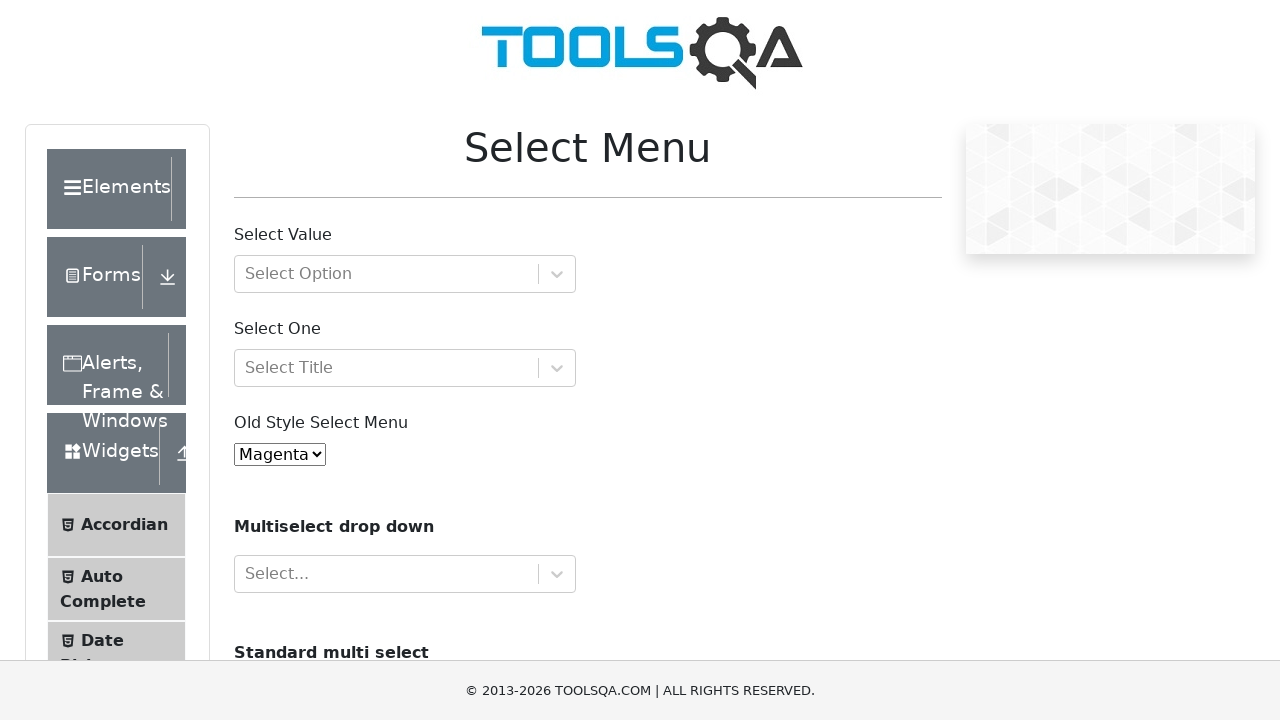

Waited 1000ms after selecting Magenta
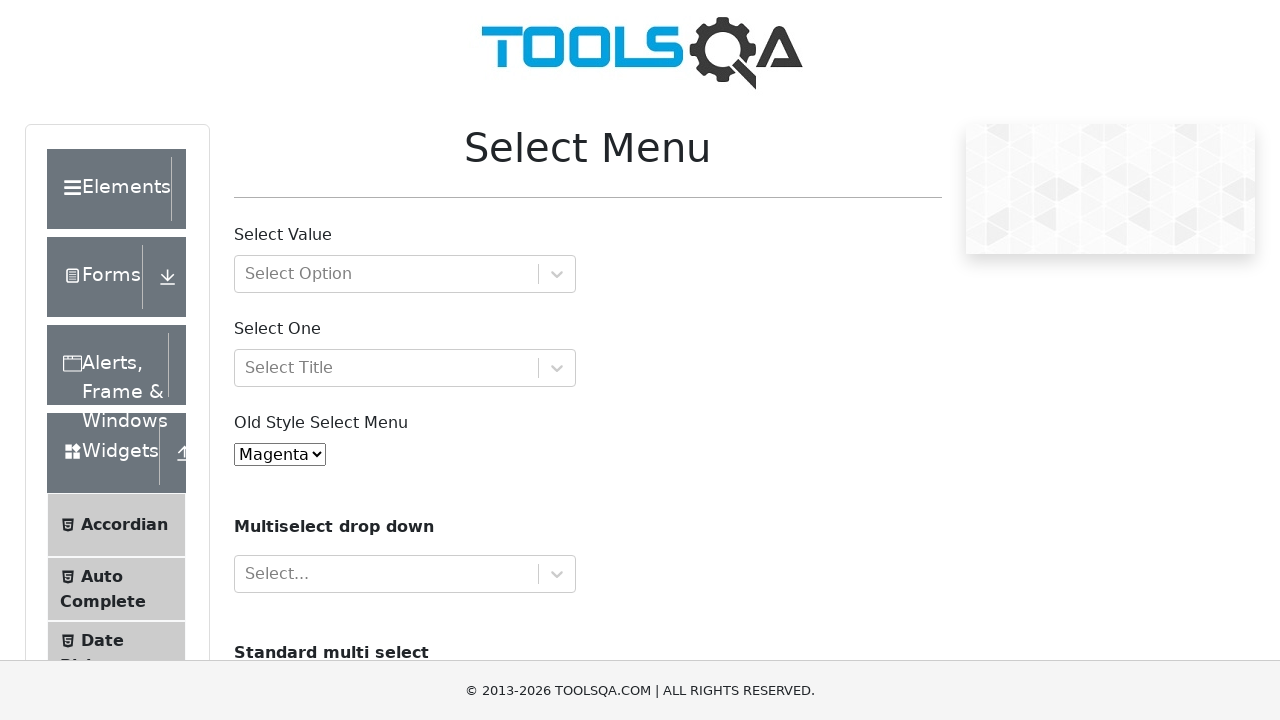

Selected option with value '1' (Blue) from old select menu on #oldSelectMenu
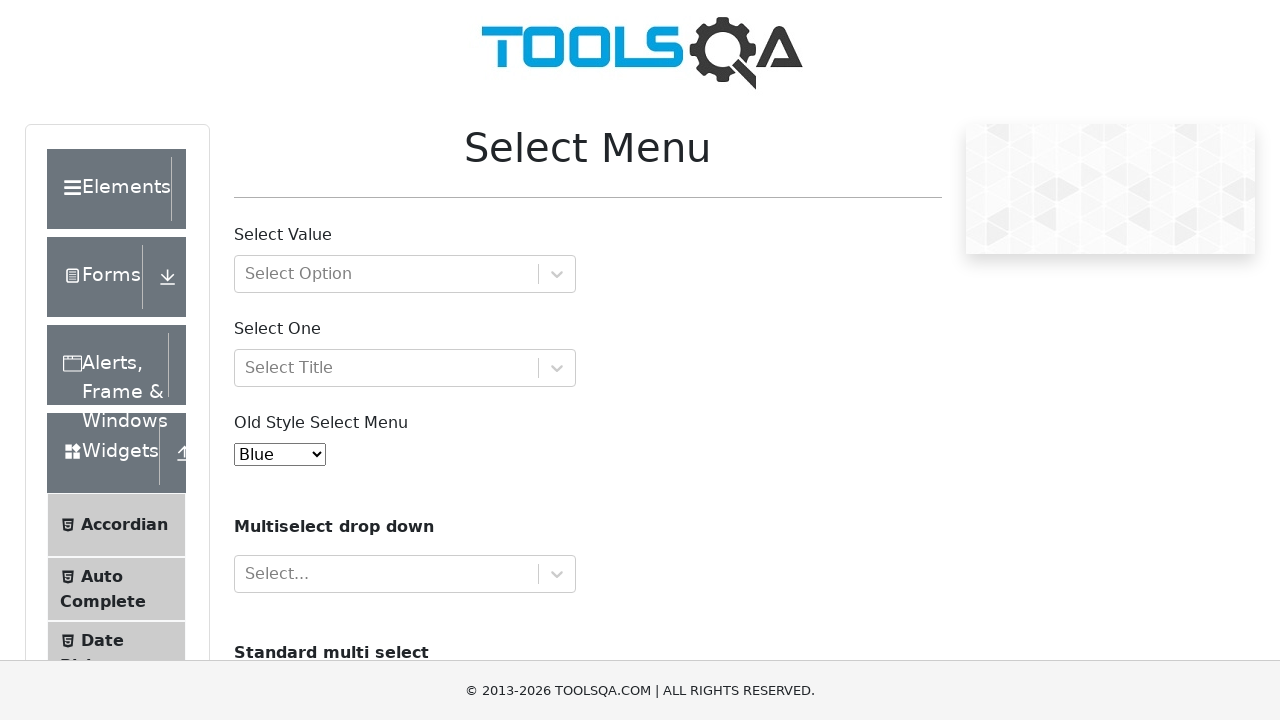

Waited 1000ms after selecting Blue
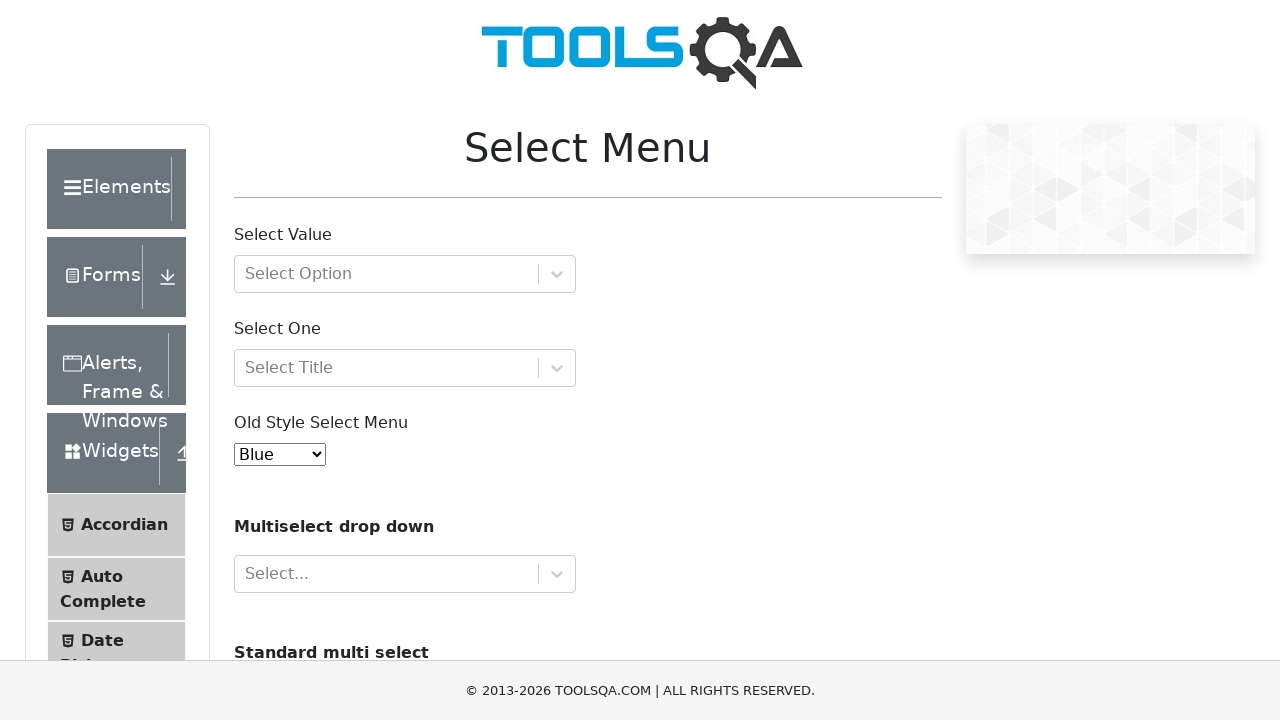

Selected option at index 3 (Yellow) from old select menu on #oldSelectMenu
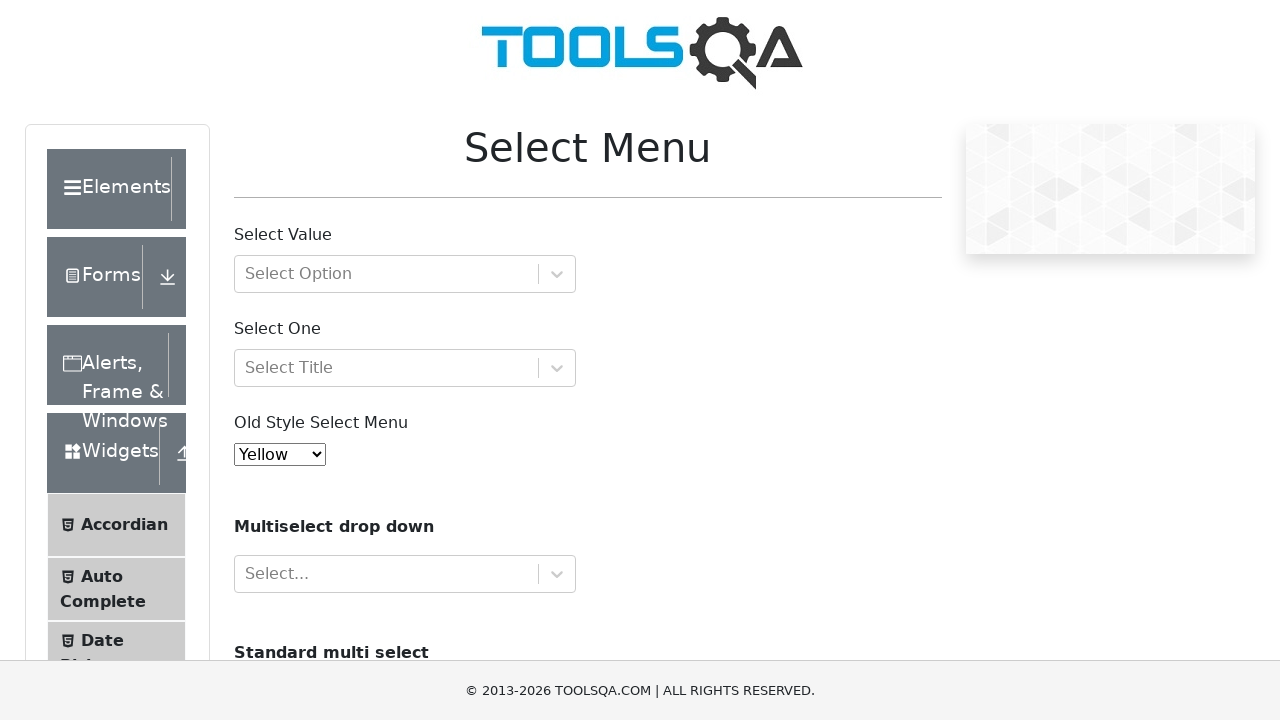

Waited 1000ms after selecting Yellow
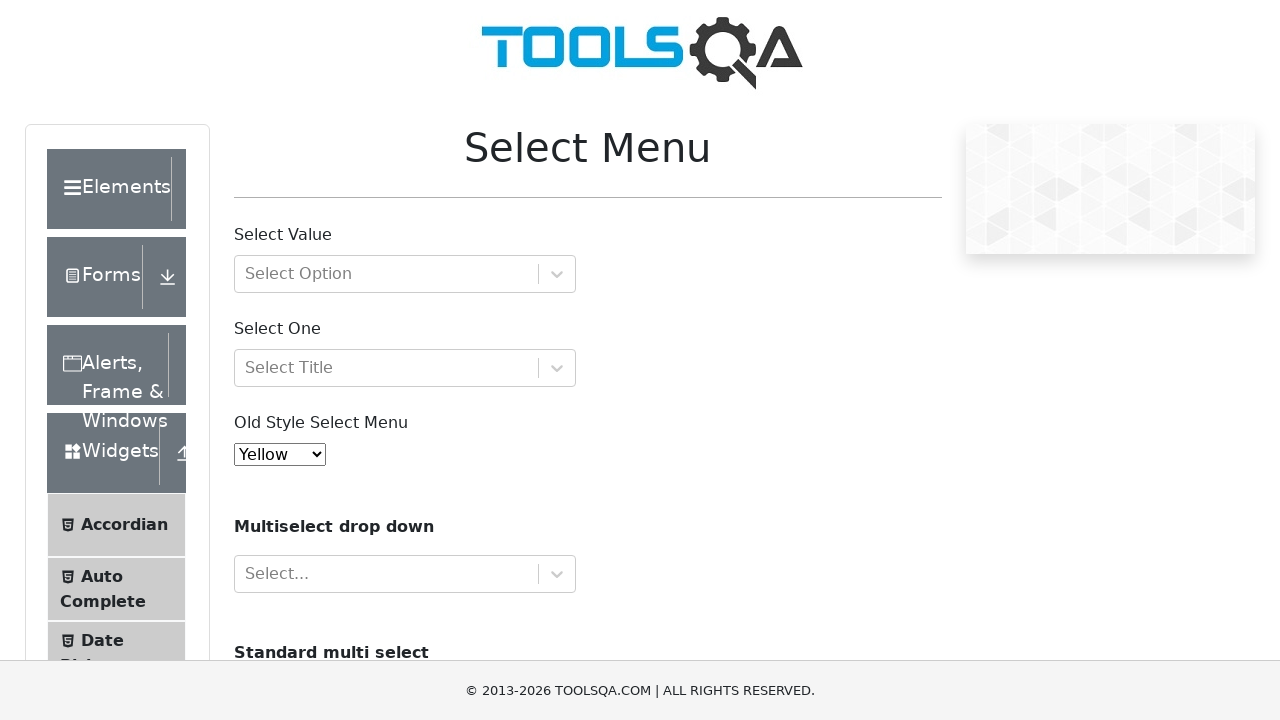

Clicked a car option in multi-select dropdown to select all options at (258, 360) on #cars option >> nth=0
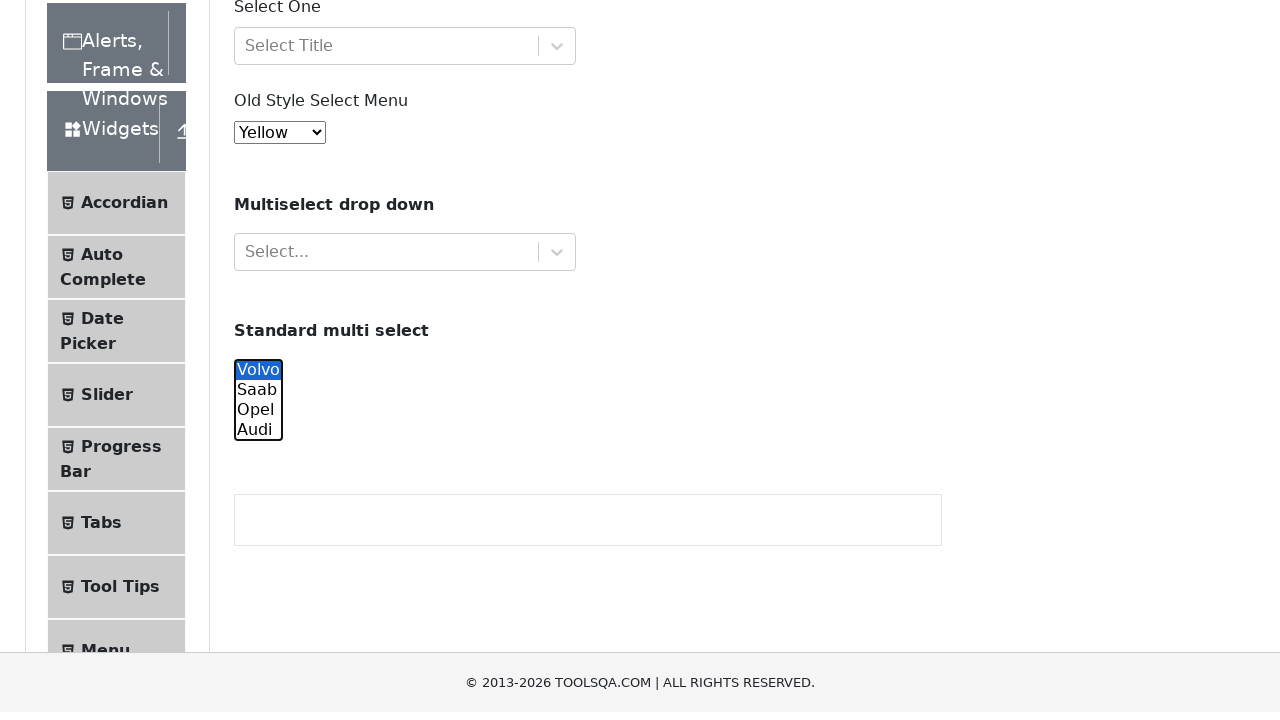

Clicked a car option in multi-select dropdown to select all options at (258, 62) on #cars option >> nth=1
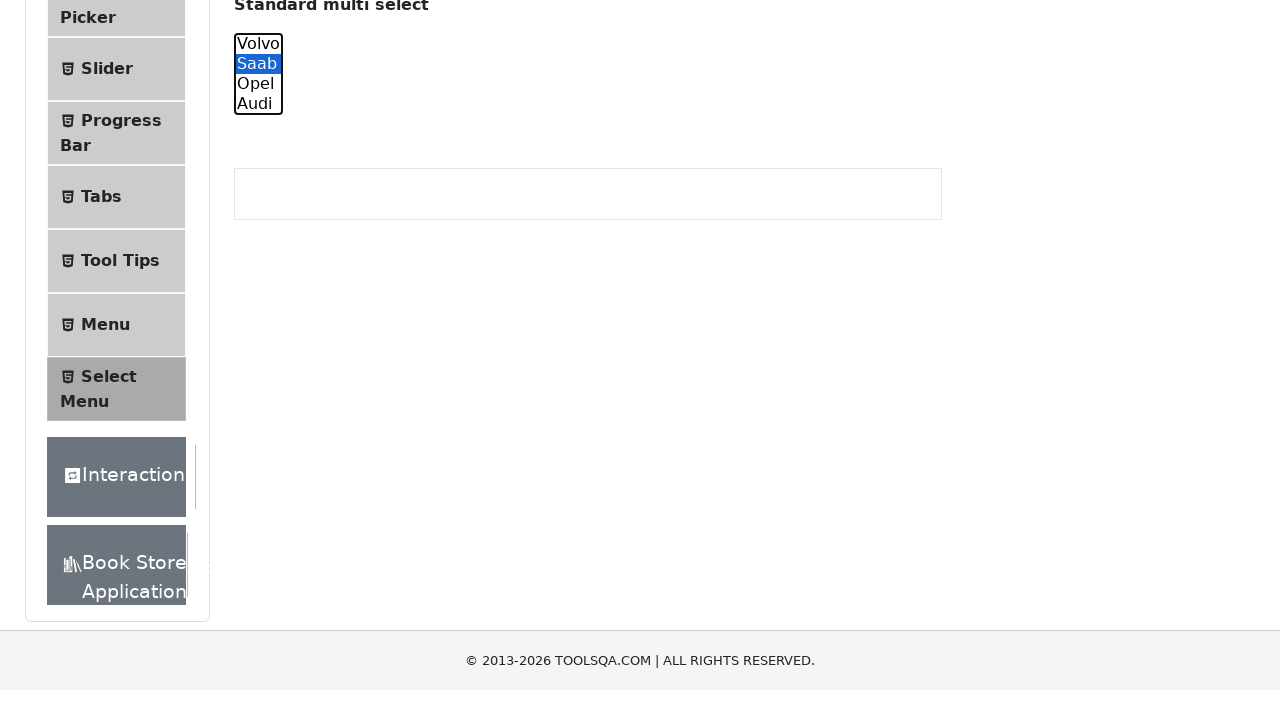

Clicked a car option in multi-select dropdown to select all options at (258, 360) on #cars option >> nth=2
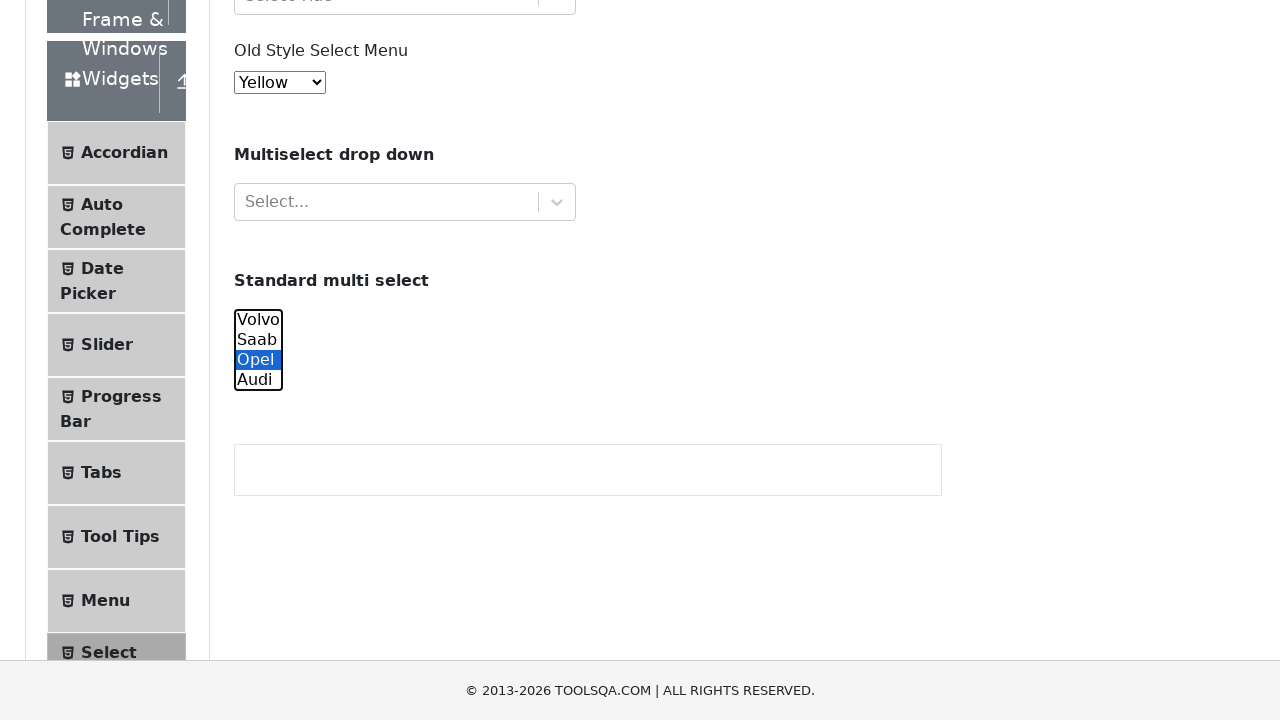

Clicked a car option in multi-select dropdown to select all options at (258, 380) on #cars option >> nth=3
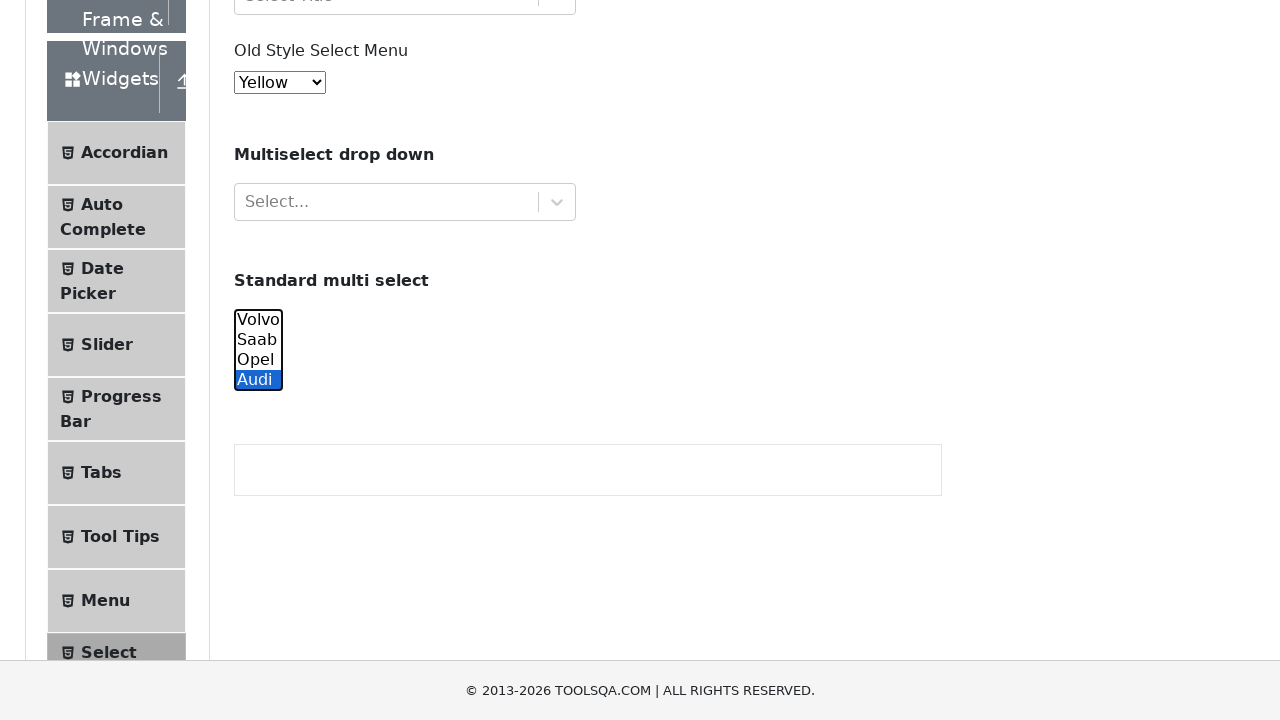

Waited 1000ms after selecting all car options
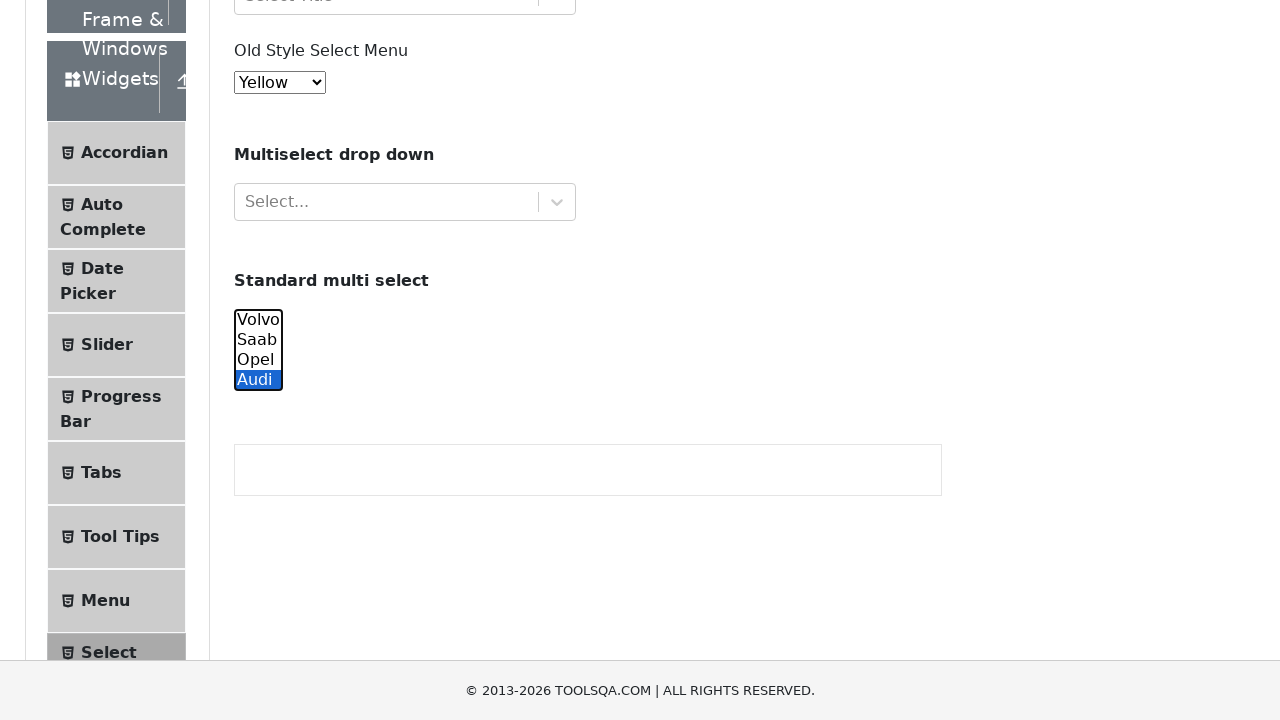

Clicked a car option starting from index 2 to deselect some options at (258, 360) on #cars option >> nth=2
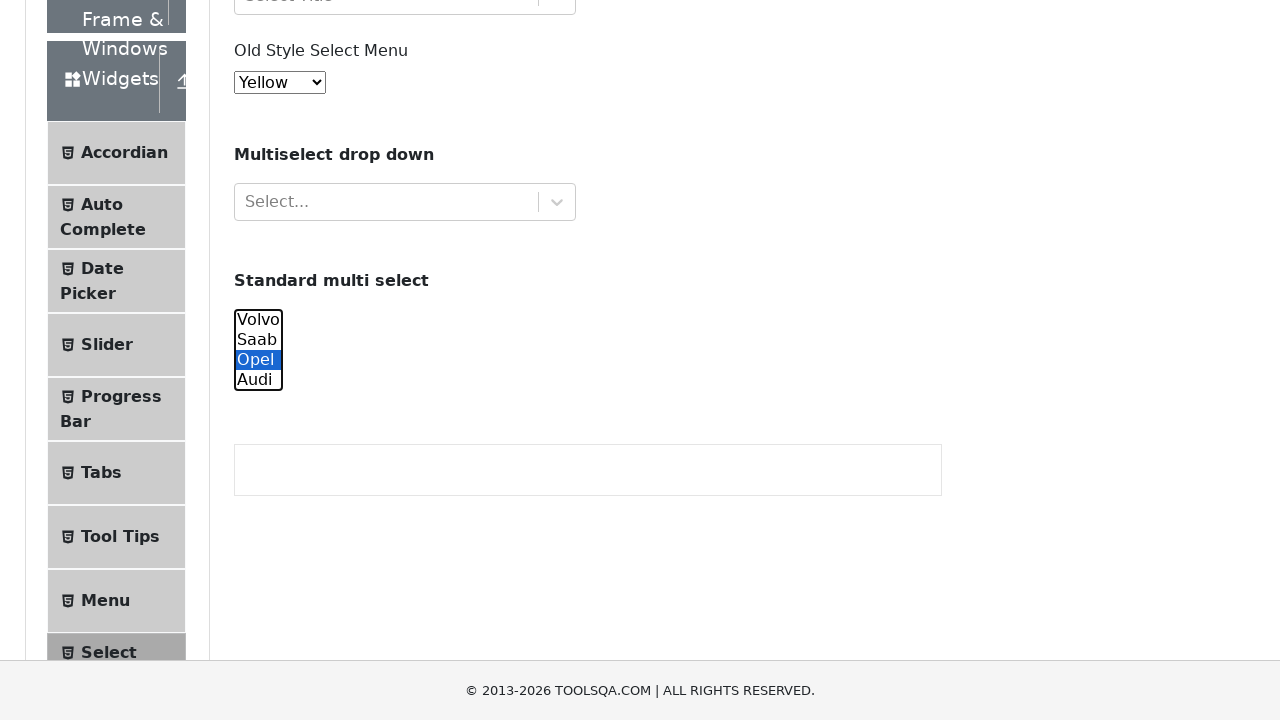

Clicked a car option starting from index 2 to deselect some options at (258, 380) on #cars option >> nth=3
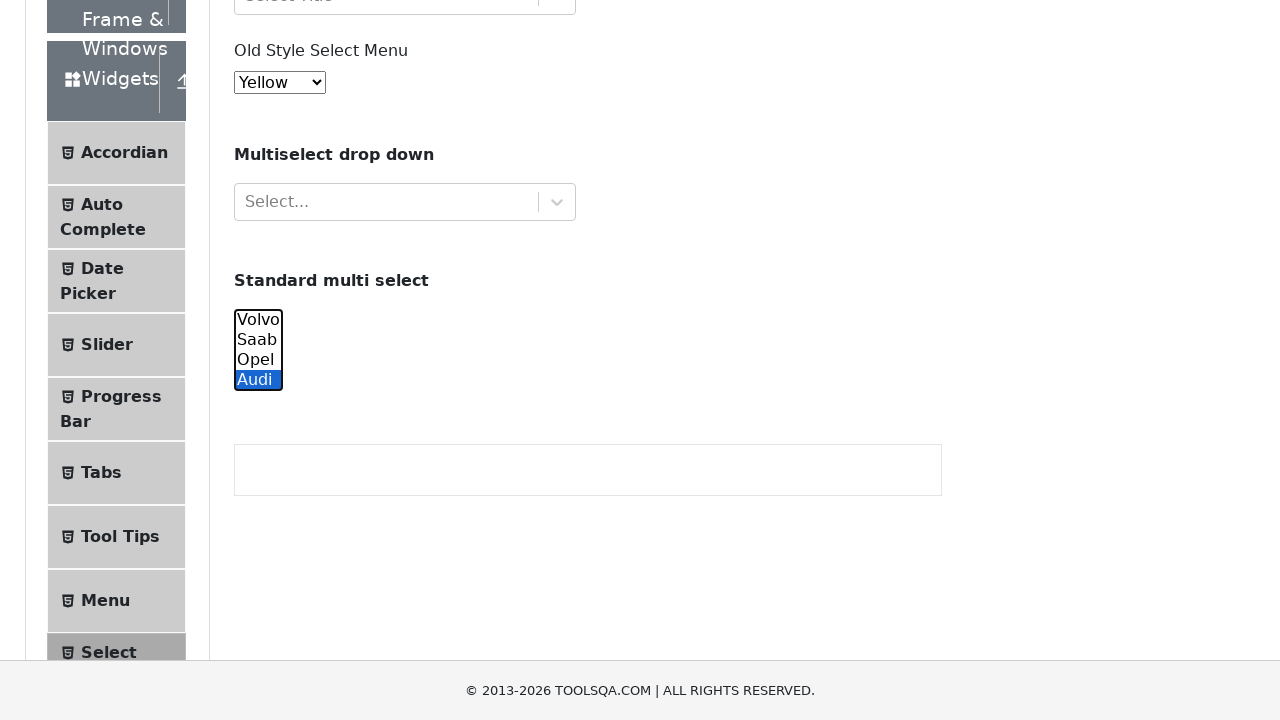

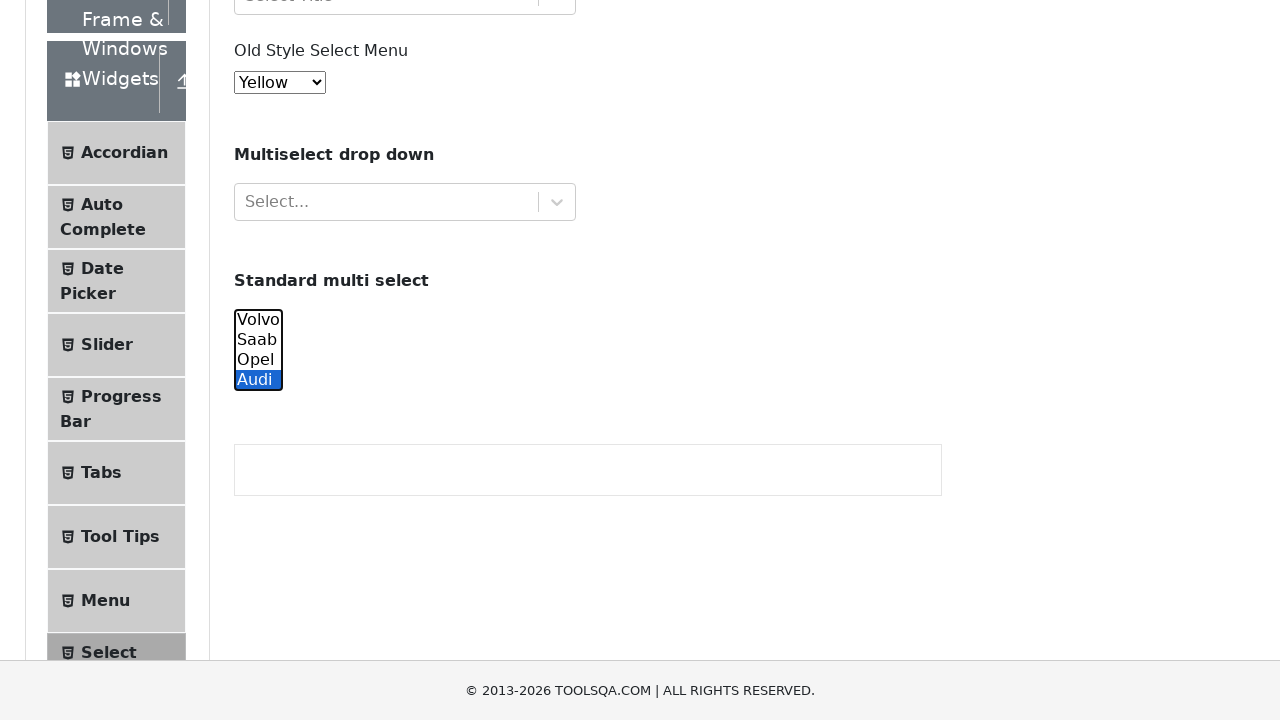